Tests sorting a table by the "Due" column in ascending order by clicking the column header once and verifying the values are sorted correctly

Starting URL: http://the-internet.herokuapp.com/tables

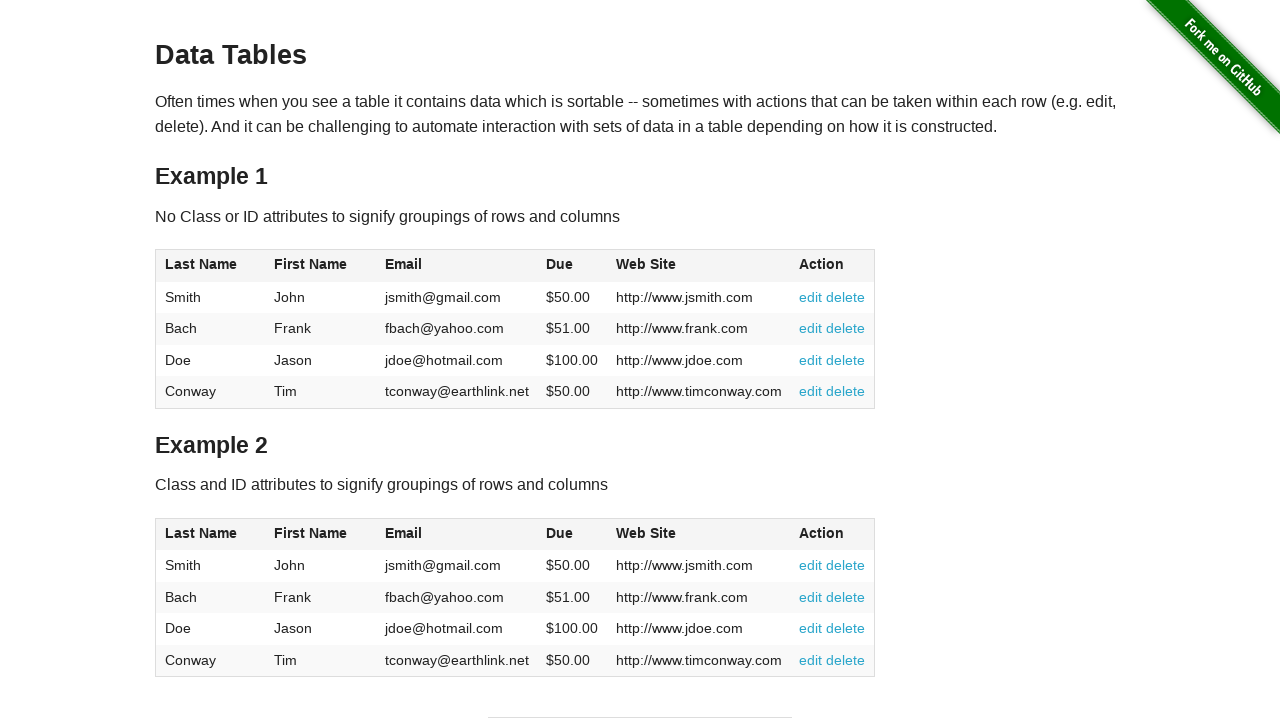

Clicked the Due column header to sort in ascending order at (572, 266) on #table1 thead tr th:nth-of-type(4)
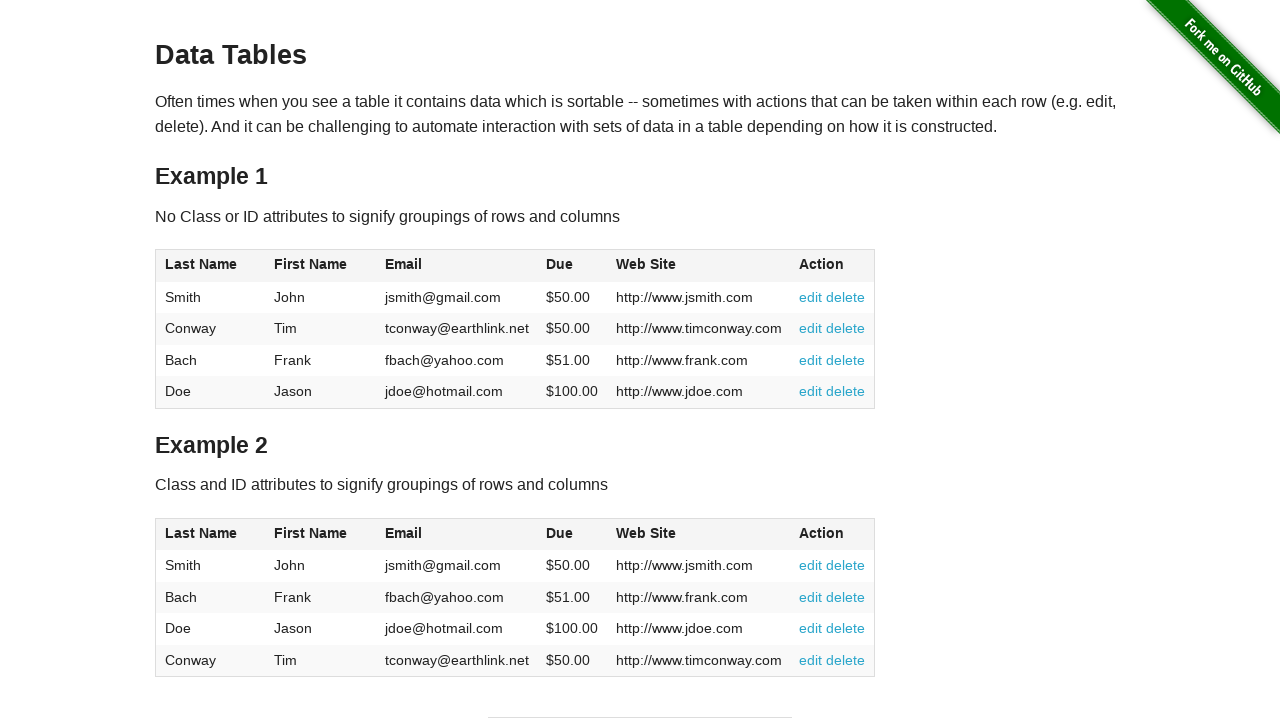

Table body Due column loaded, verifying sort order
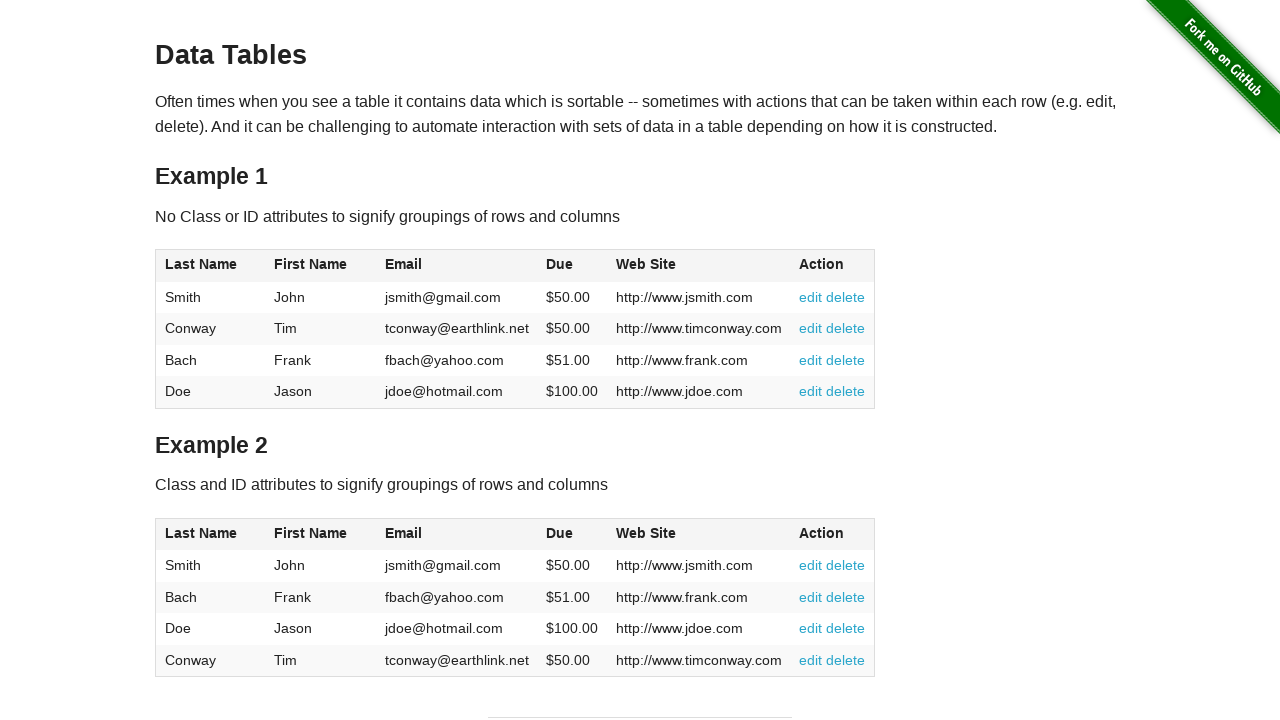

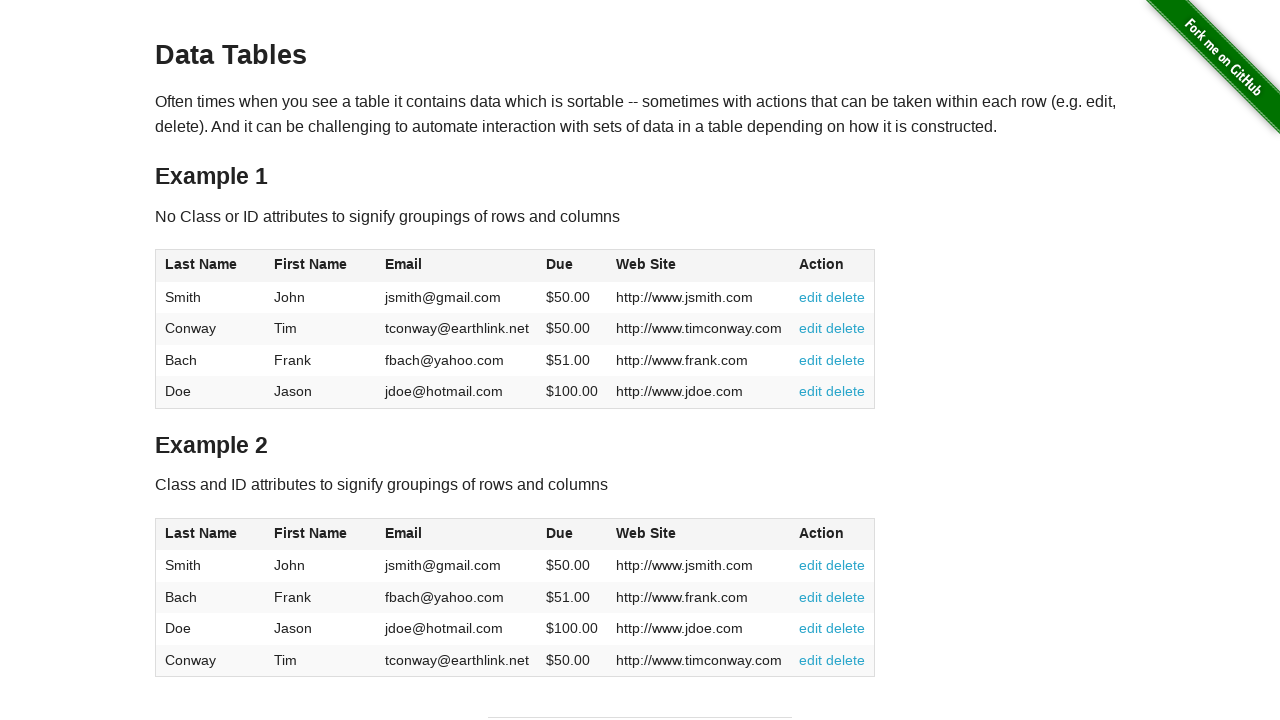